Tests click handling by clicking a button that may move or change state

Starting URL: http://www.uitestingplayground.com/click

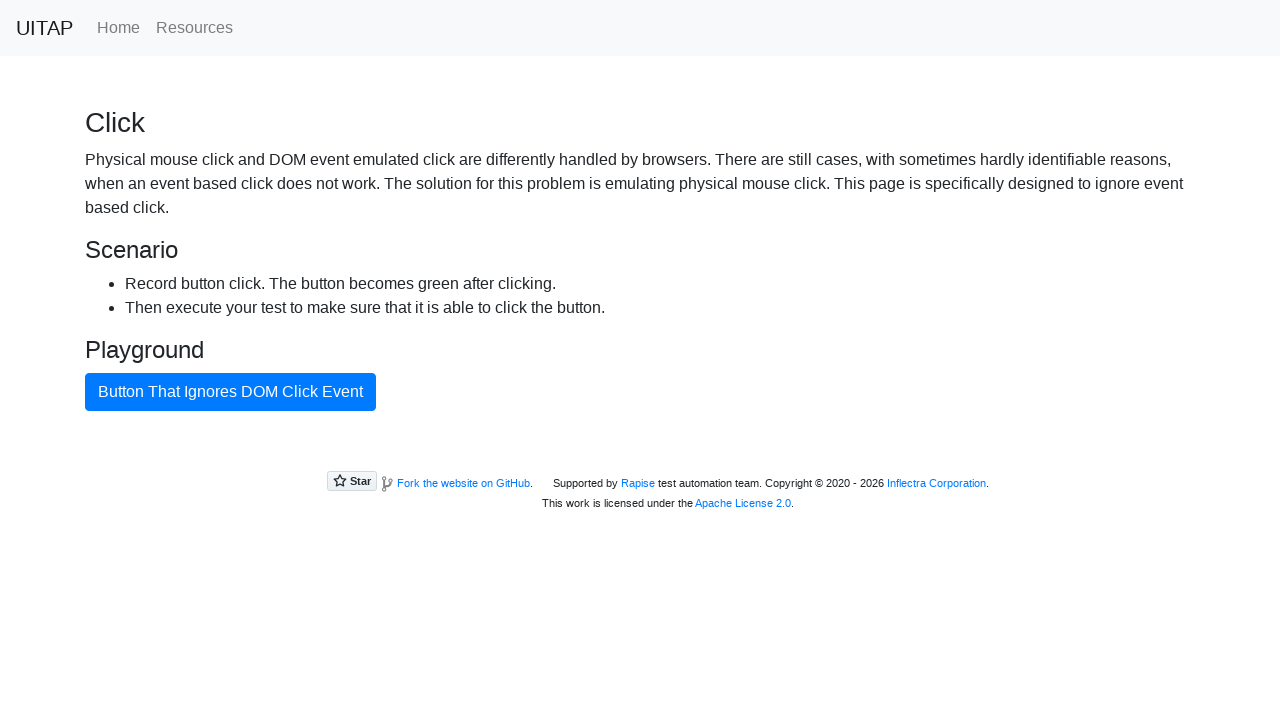

Clicked the bad button at (230, 392) on #badButton
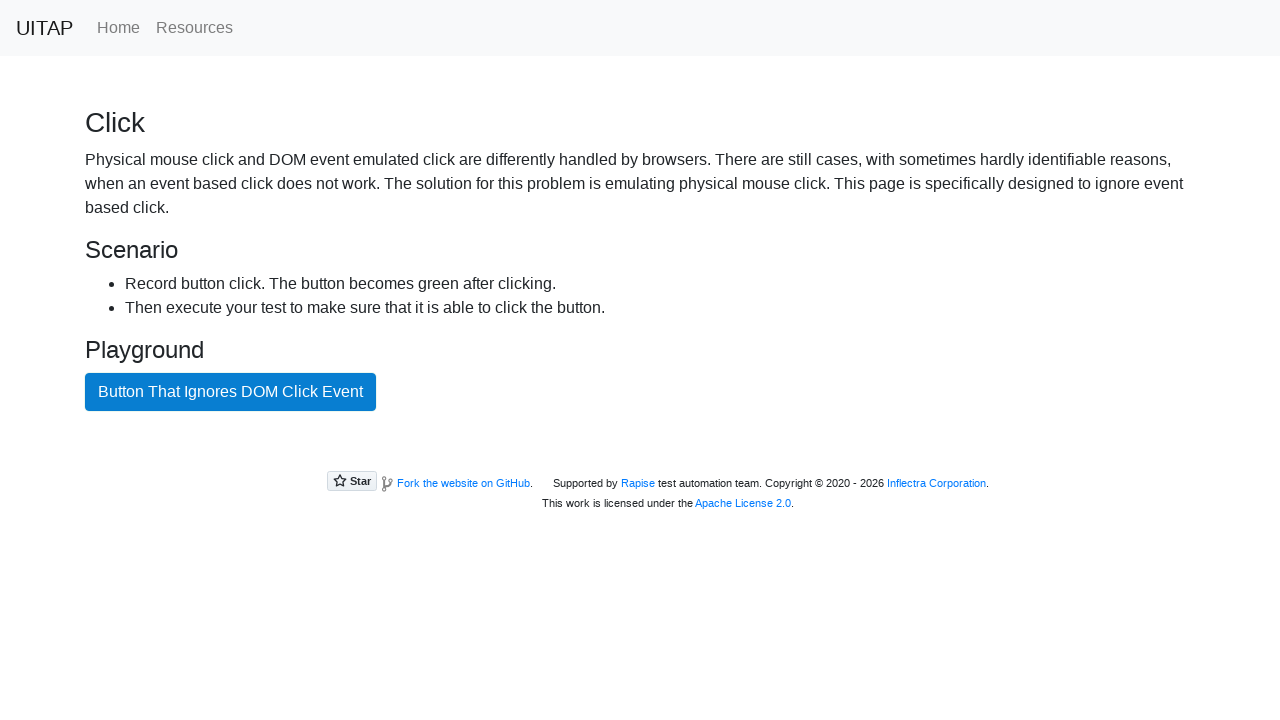

Successfully clicked the bad button again after it may have changed state at (230, 392) on #badButton
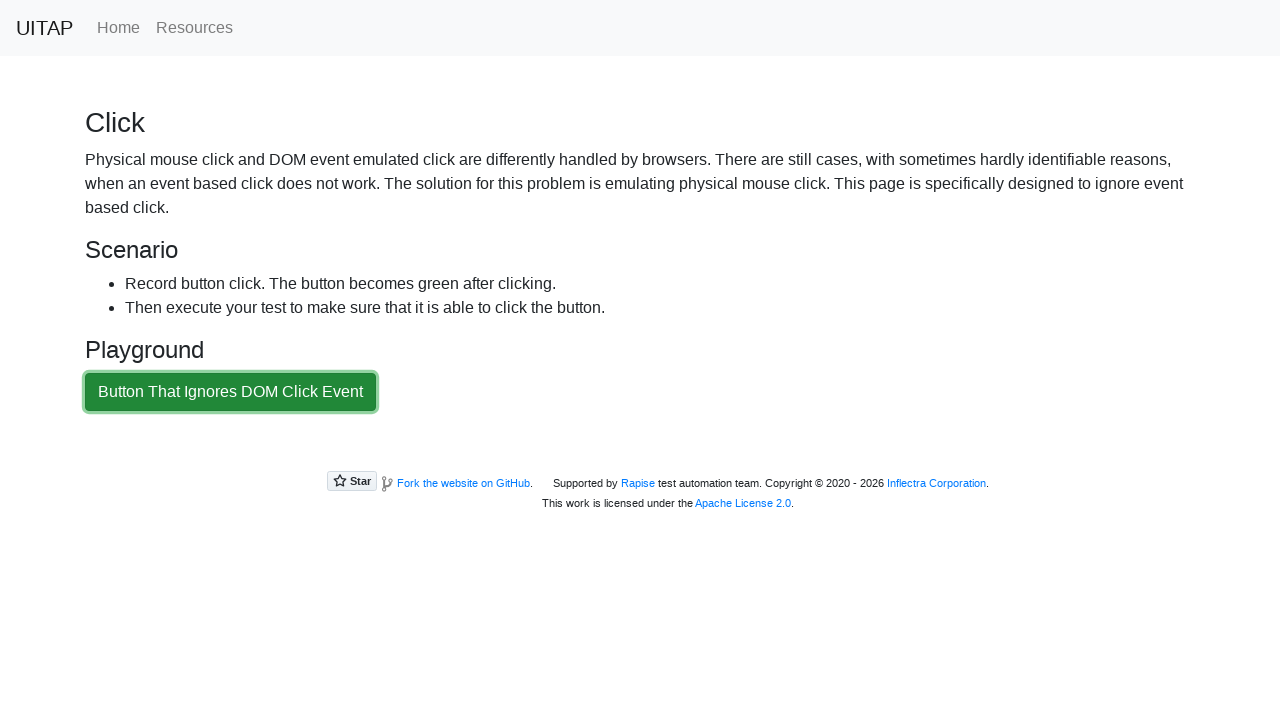

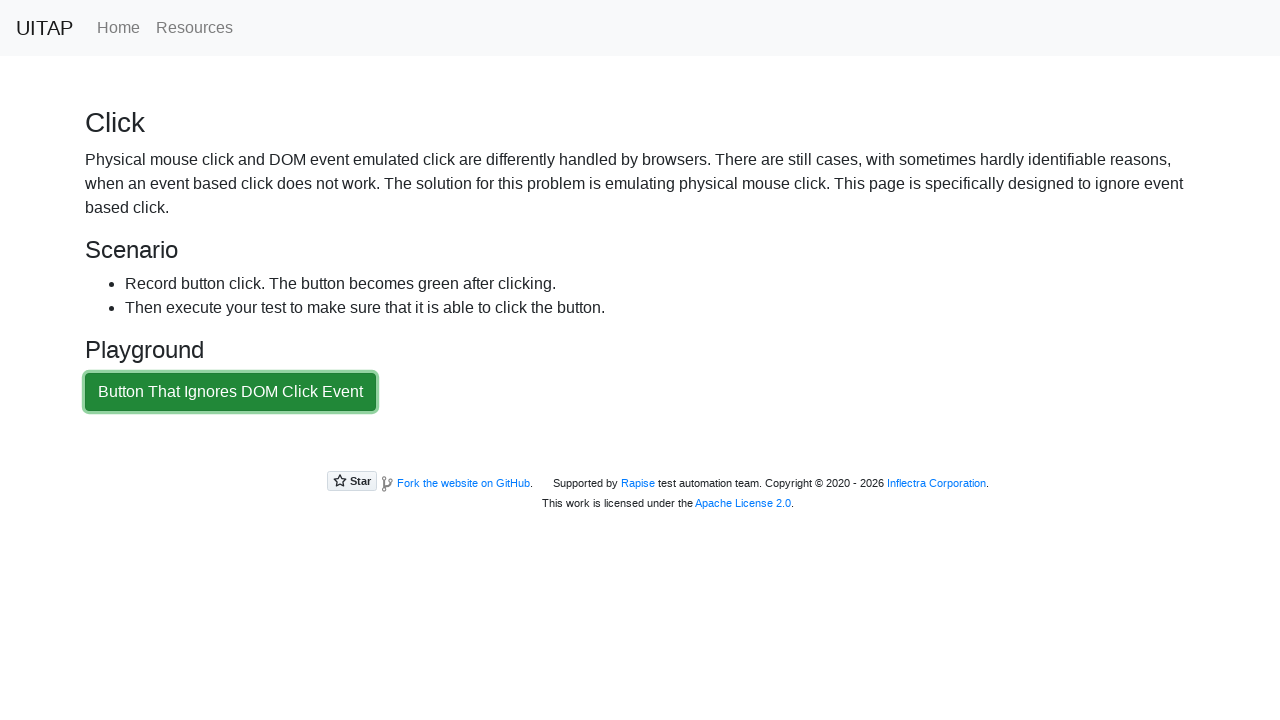